Tests that todo data persists after page reload by creating items, completing one, and reloading

Starting URL: https://demo.playwright.dev/todomvc

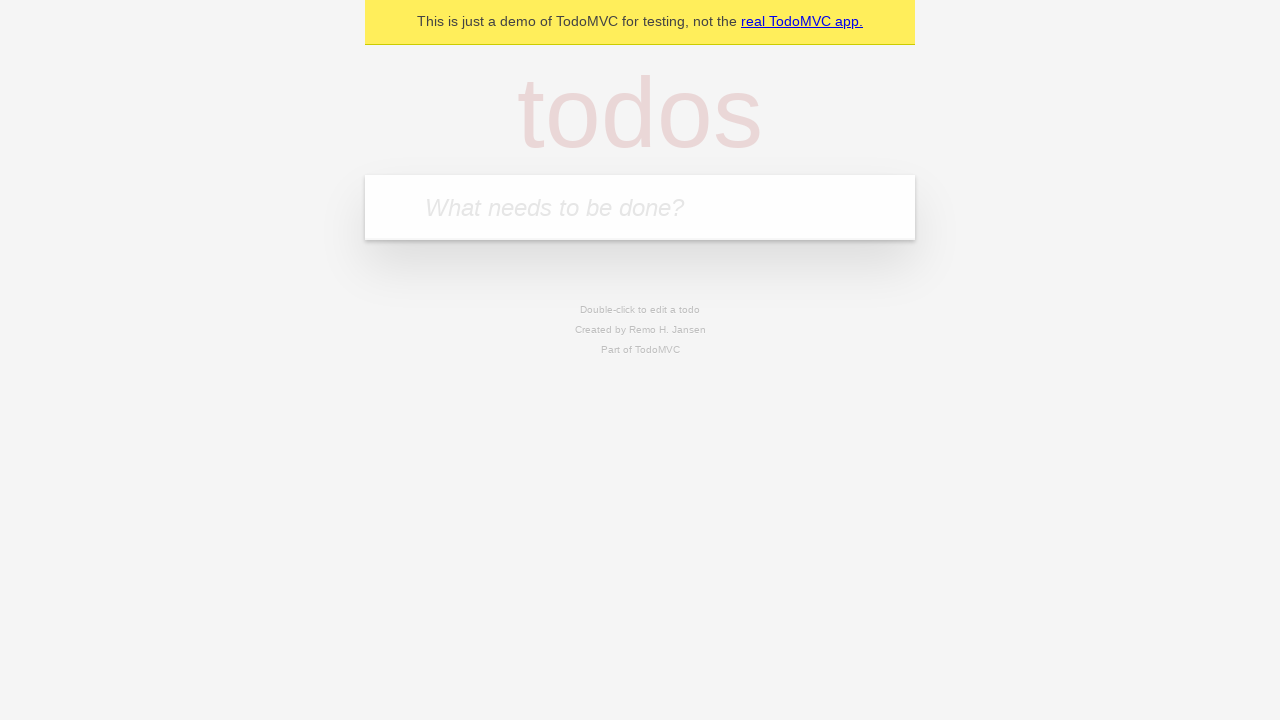

Filled todo input with 'buy some cheese' on internal:attr=[placeholder="What needs to be done?"i]
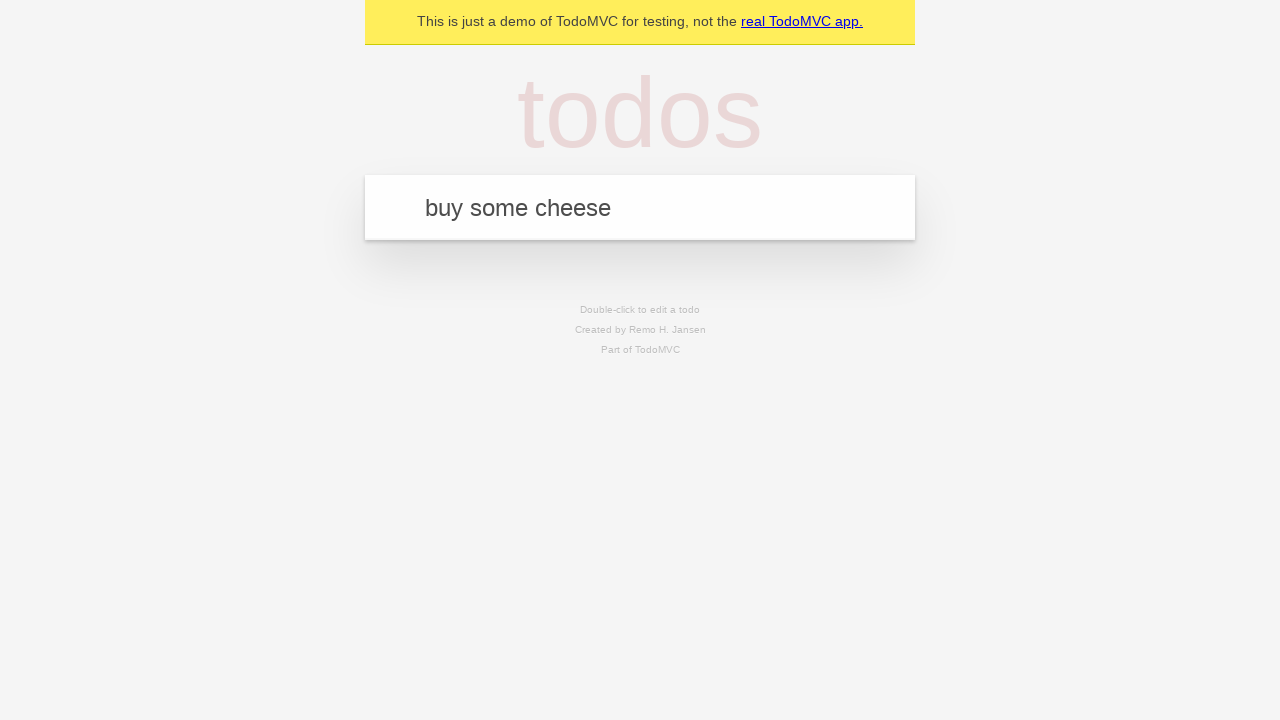

Pressed Enter to create first todo item on internal:attr=[placeholder="What needs to be done?"i]
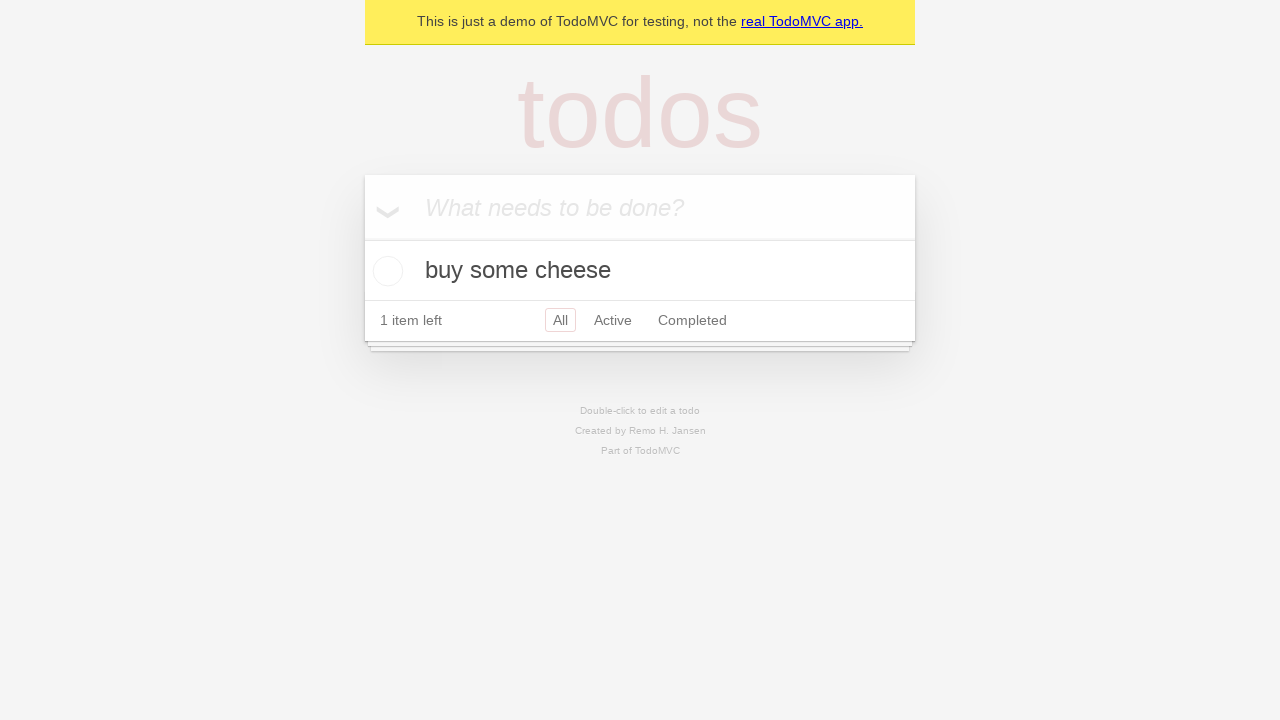

Filled todo input with 'feed the cat' on internal:attr=[placeholder="What needs to be done?"i]
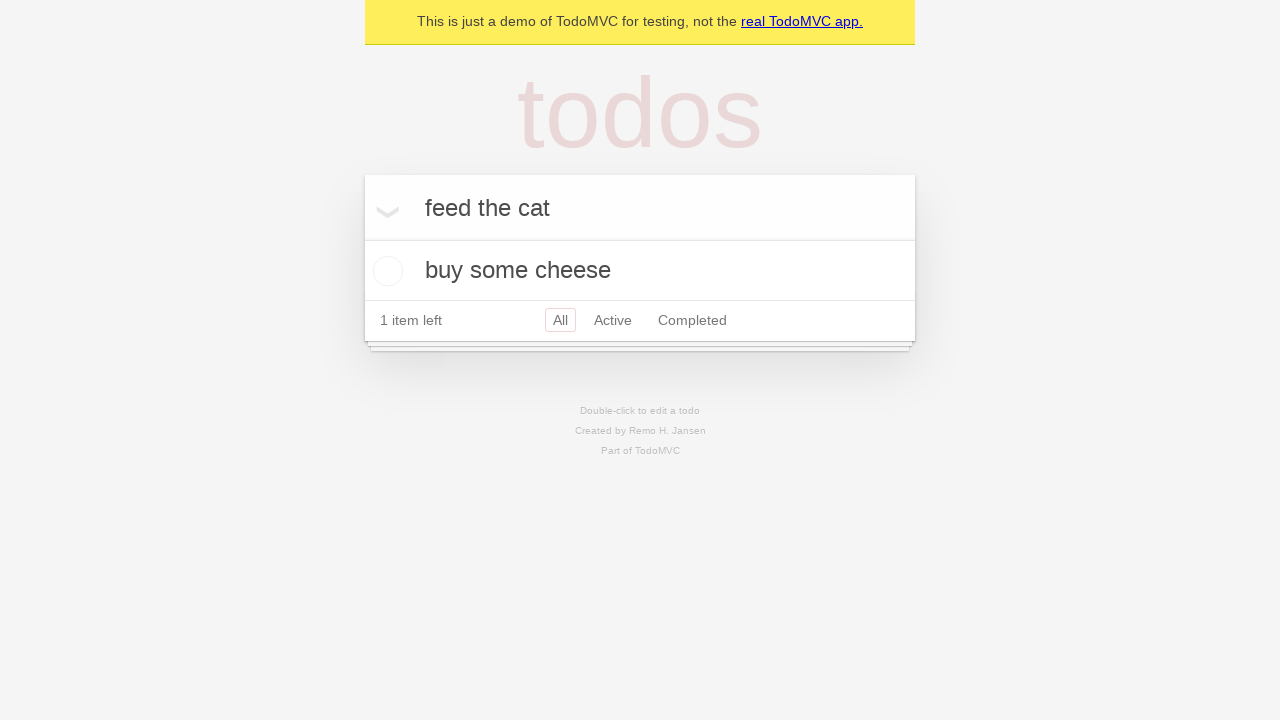

Pressed Enter to create second todo item on internal:attr=[placeholder="What needs to be done?"i]
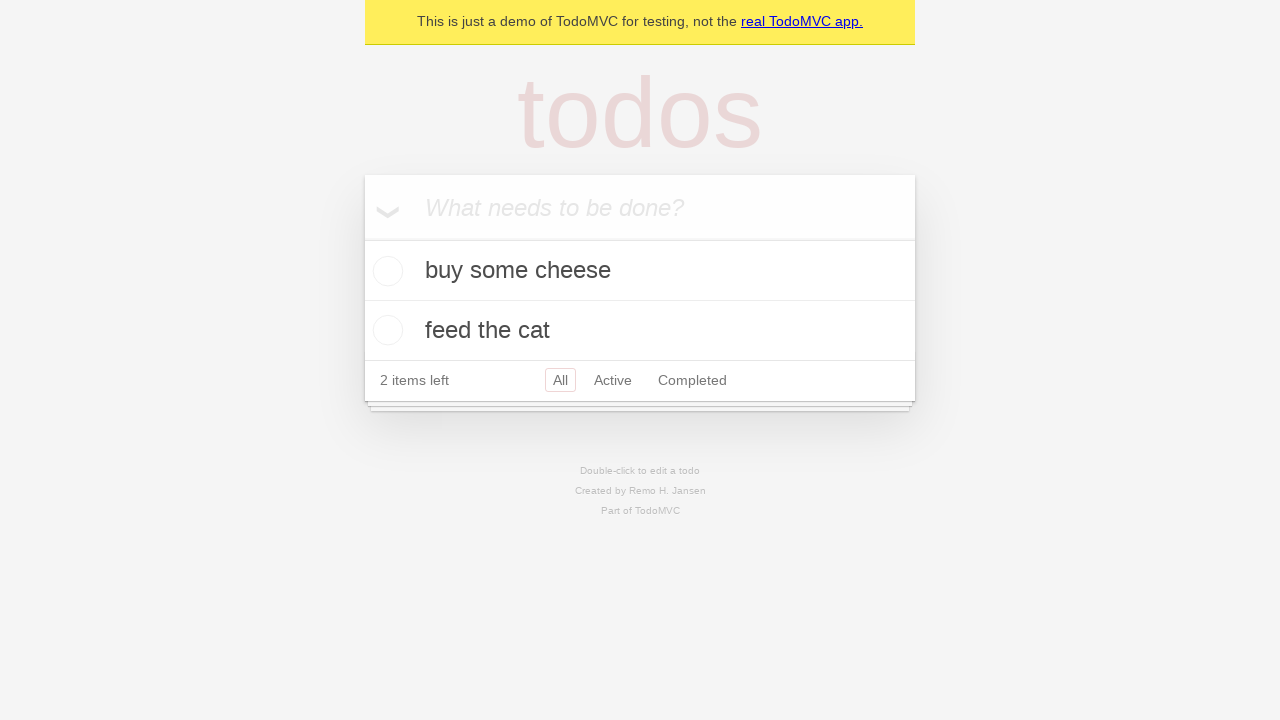

Checked the first todo item 'buy some cheese' at (385, 271) on internal:testid=[data-testid="todo-item"s] >> nth=0 >> internal:role=checkbox
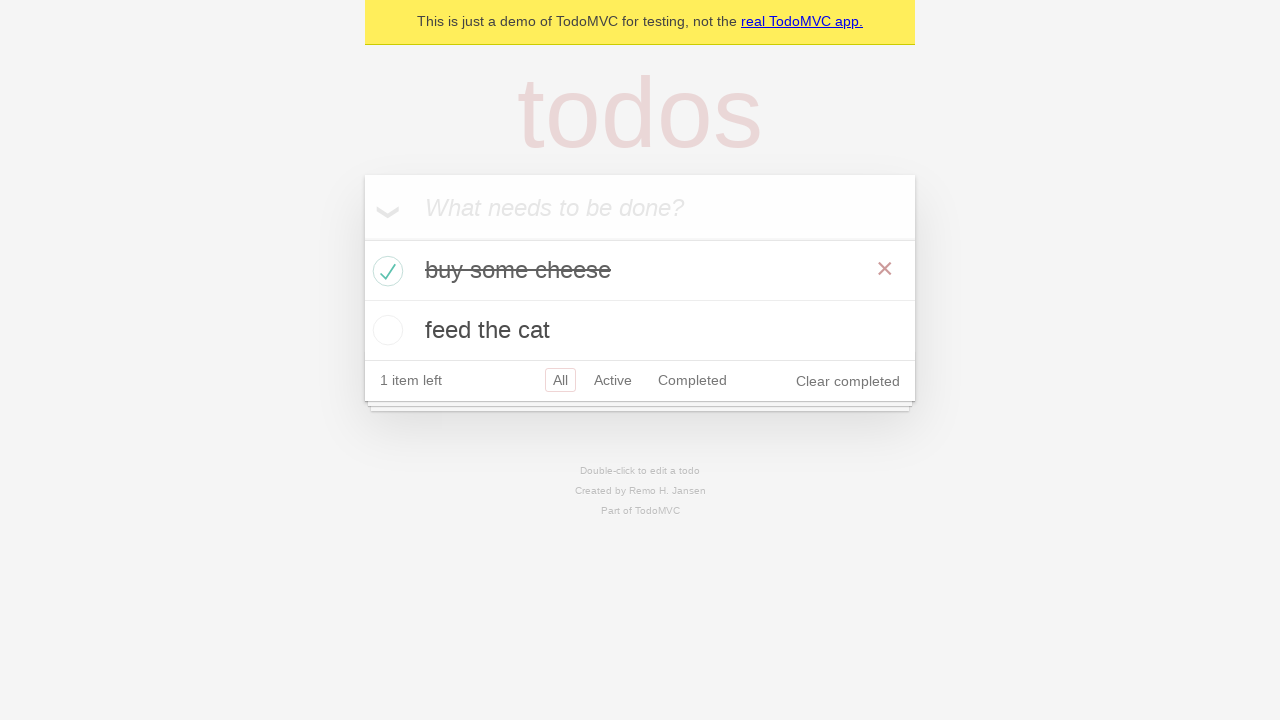

Reloaded the page to test data persistence
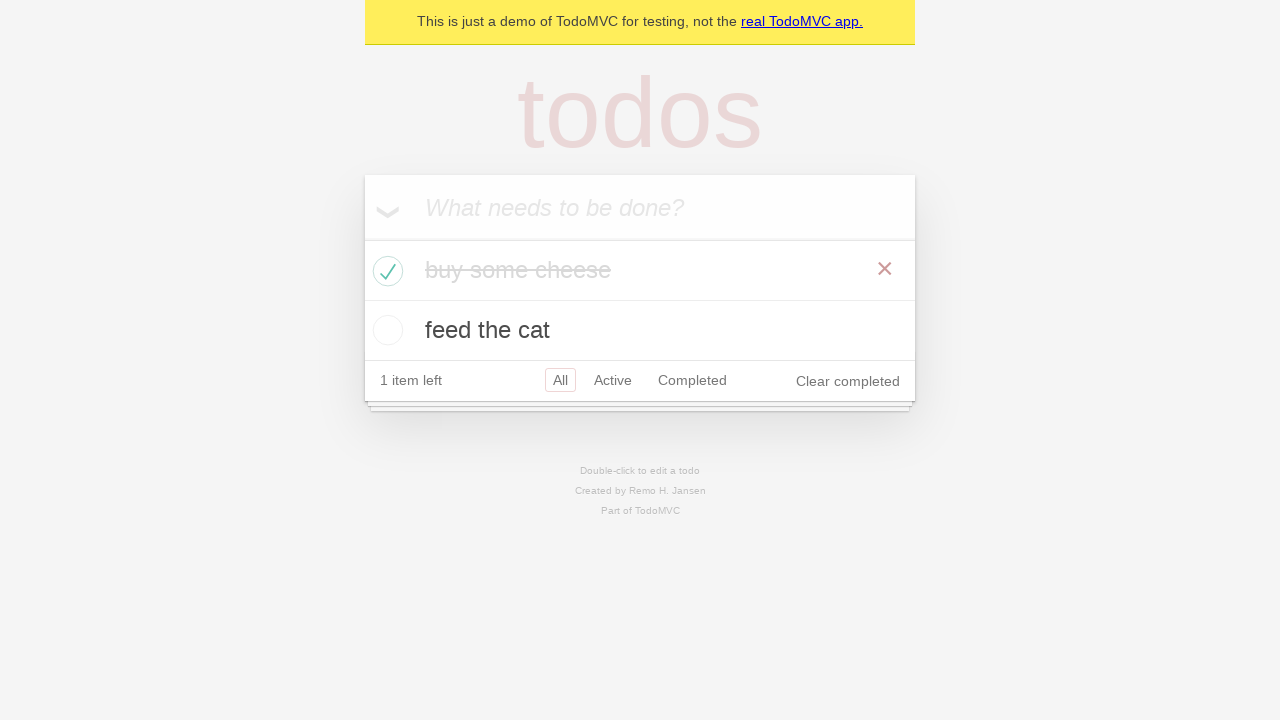

Todo items loaded after page reload
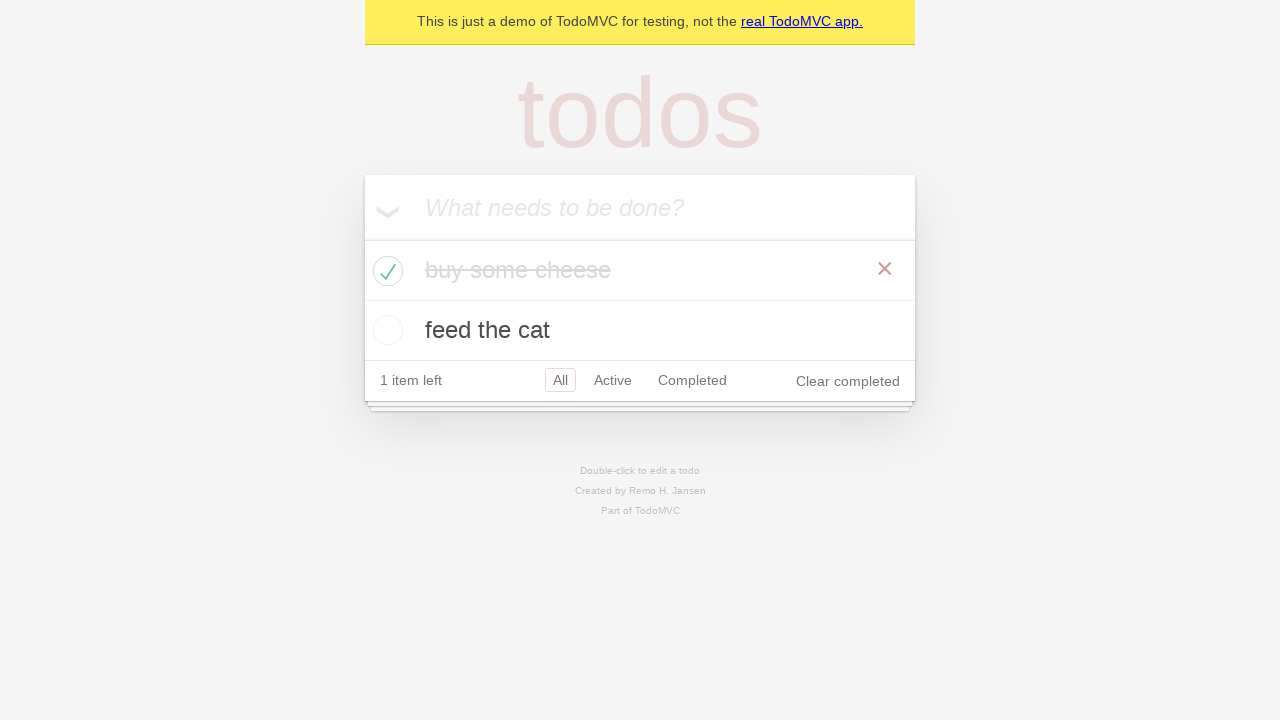

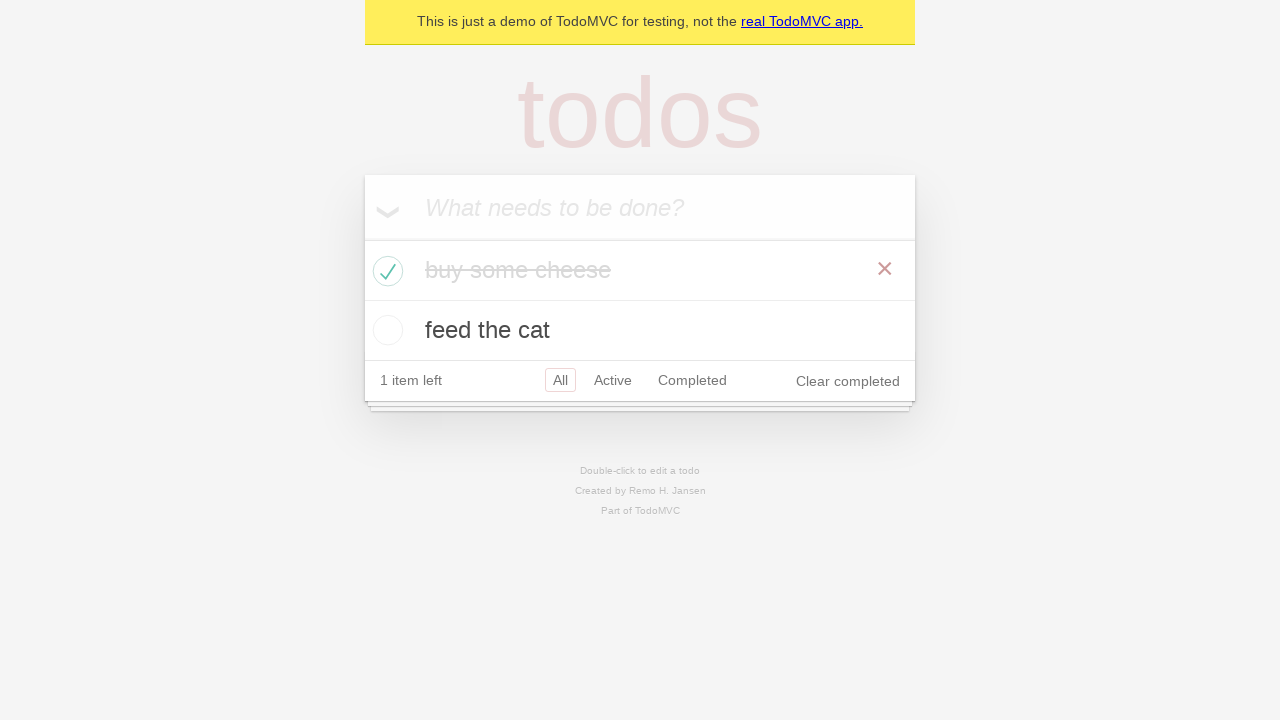